Tests closing a modal dialog by clicking the OK button

Starting URL: https://testpages.eviltester.com/styled/alerts/fake-alert-test.html

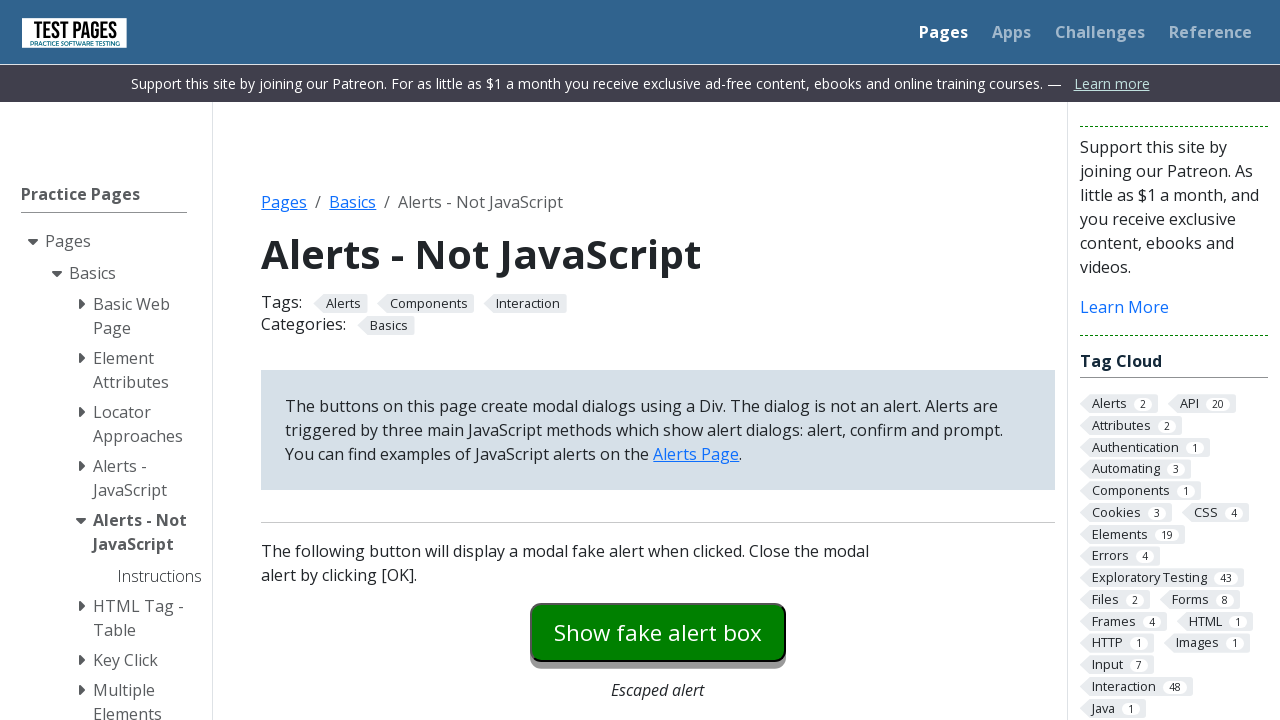

Navigated to fake alert test page
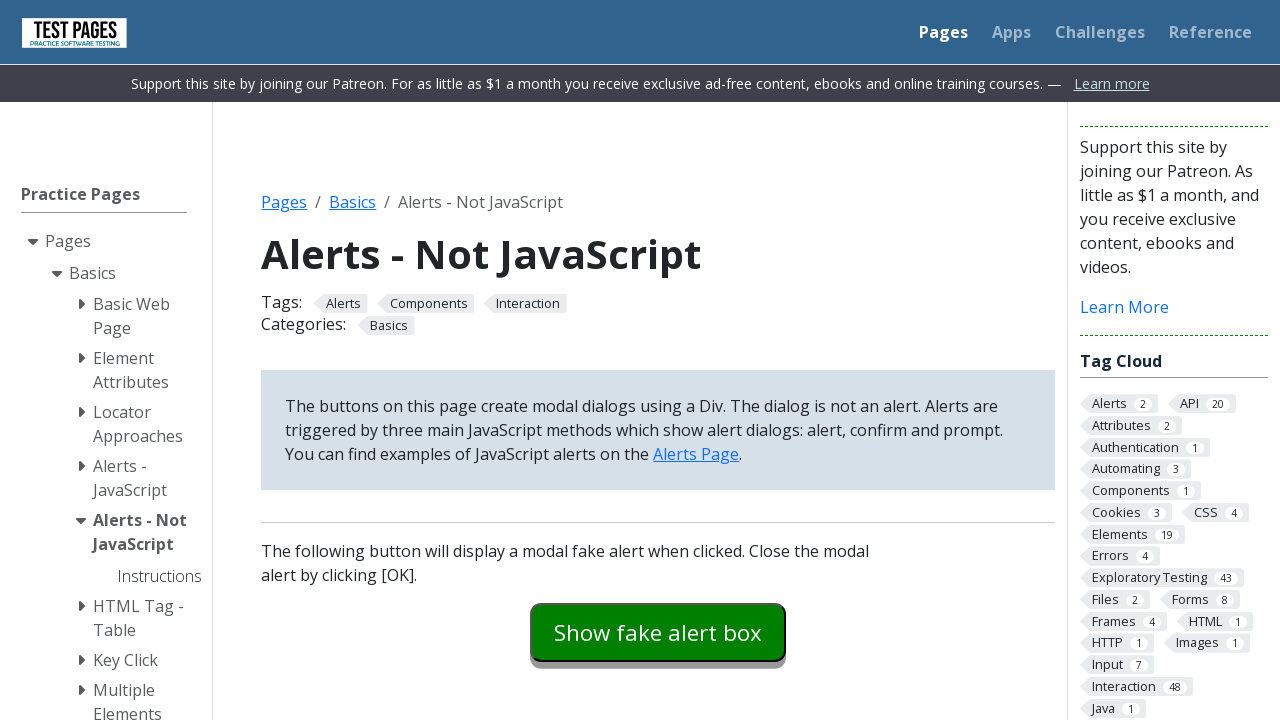

Clicked modaldialog button to trigger modal dialog at (658, 360) on #modaldialog
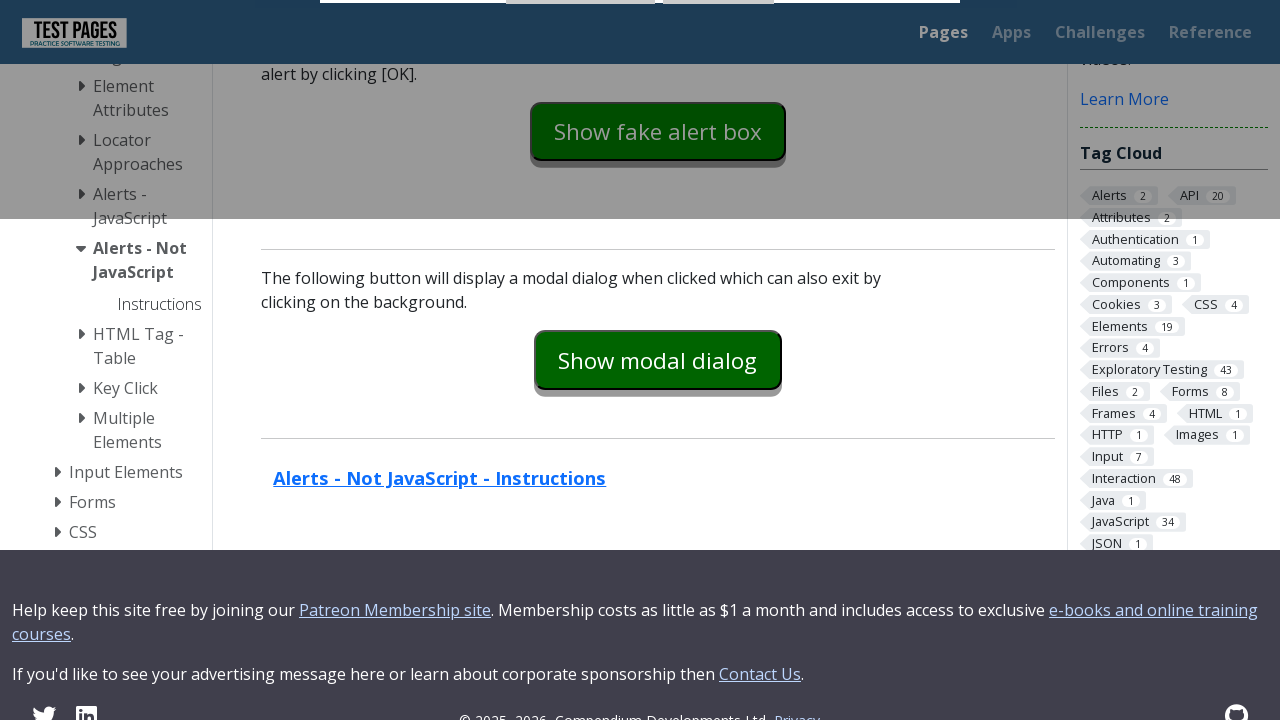

Clicked OK button to close modal dialog at (719, 27) on #dialog-ok
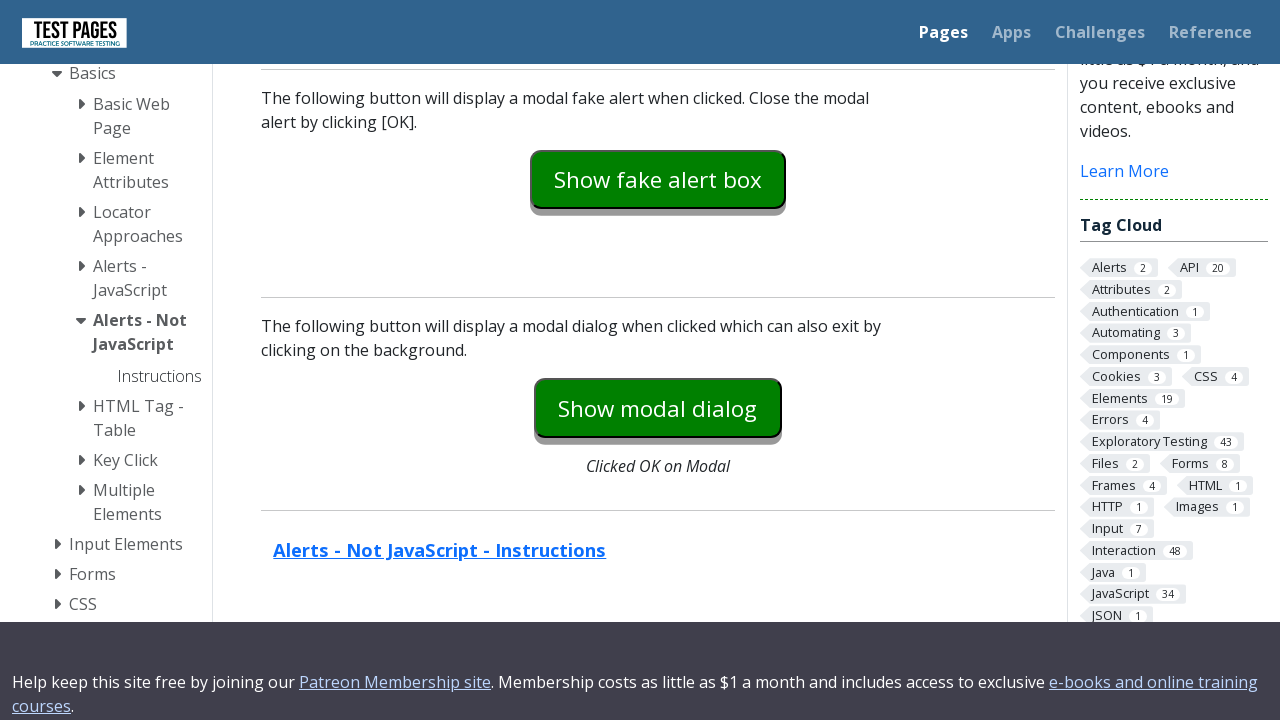

Verified dialog text is hidden after closing
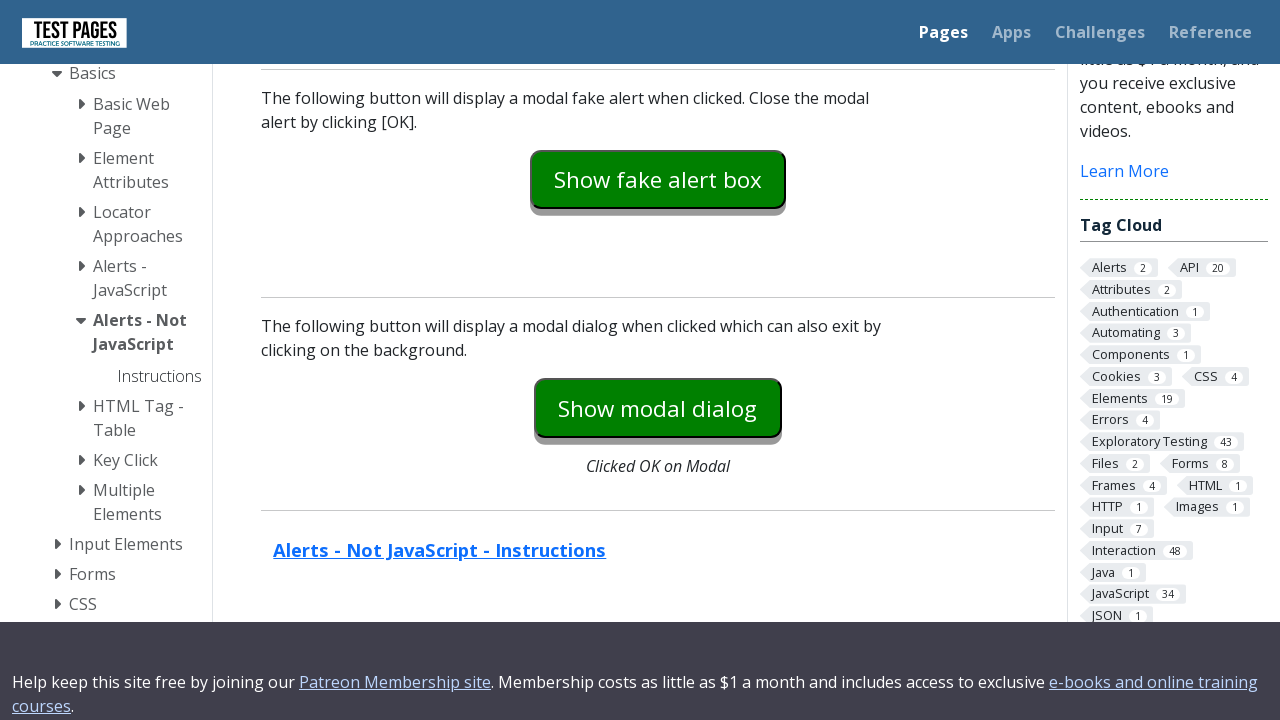

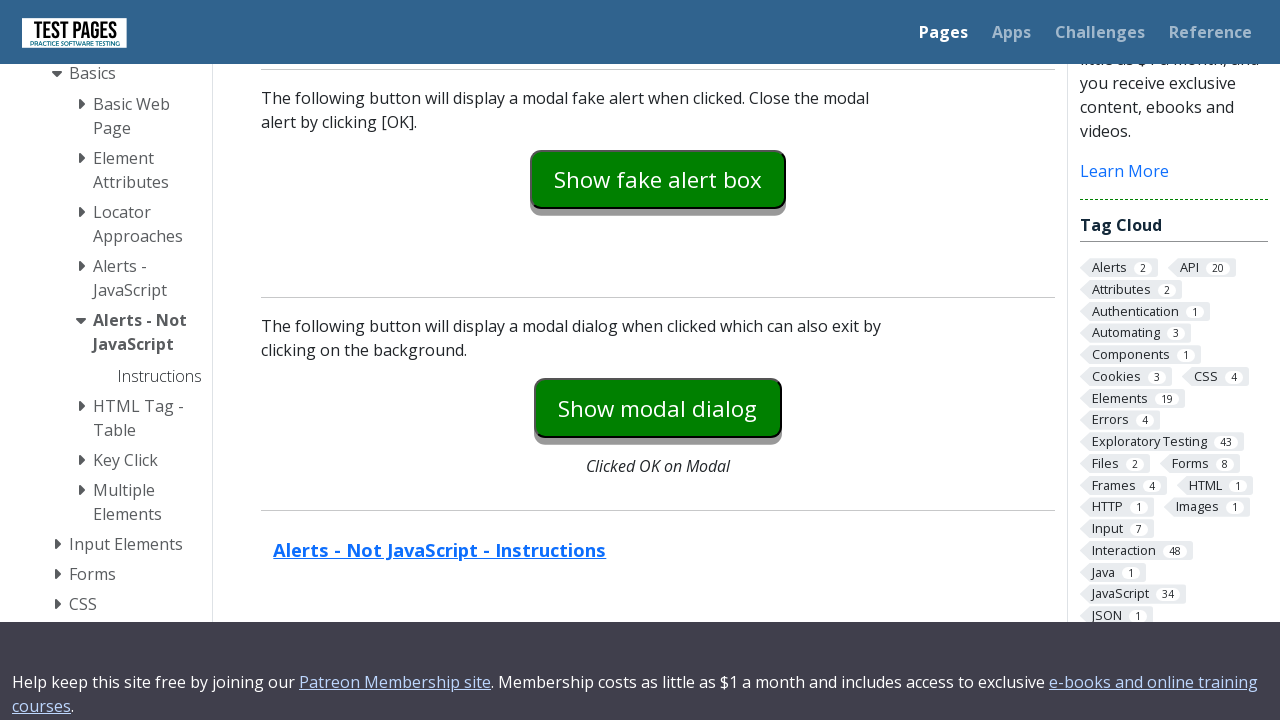